Navigates to the QA.com homepage and verifies the page loads correctly by checking the current URL

Starting URL: https://www.qa.com/

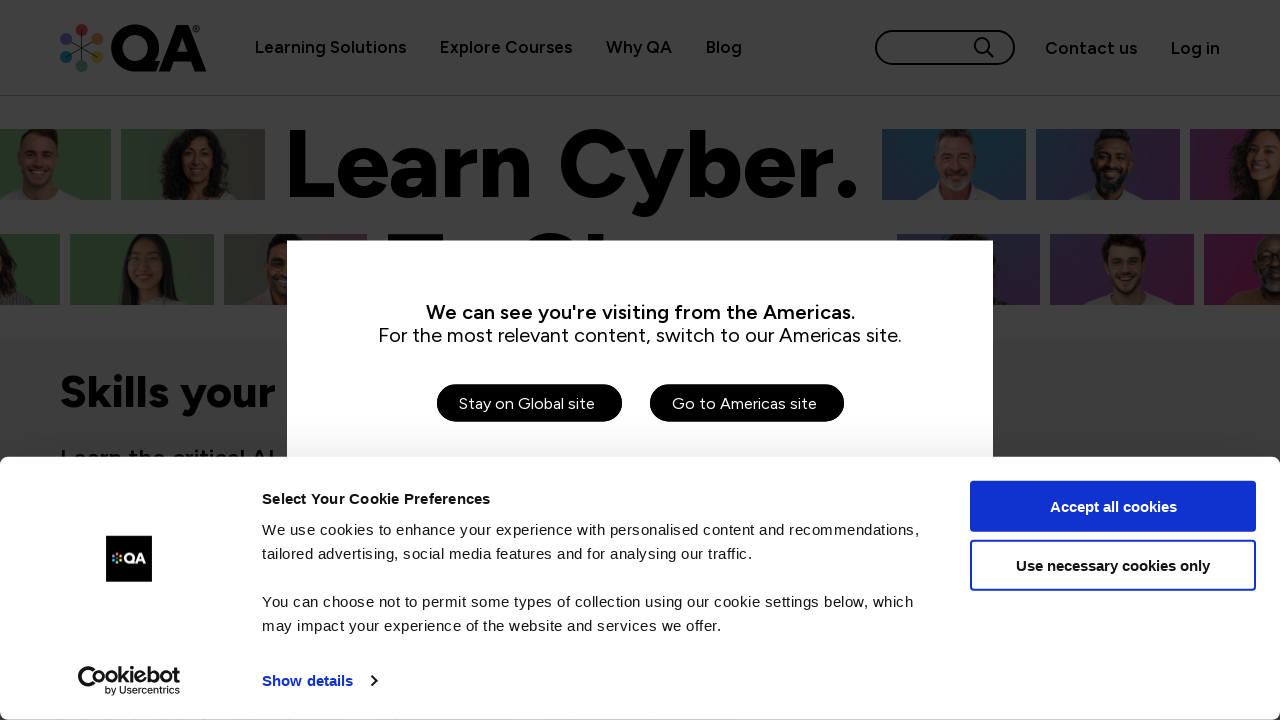

Waited for page to fully load (domcontentloaded)
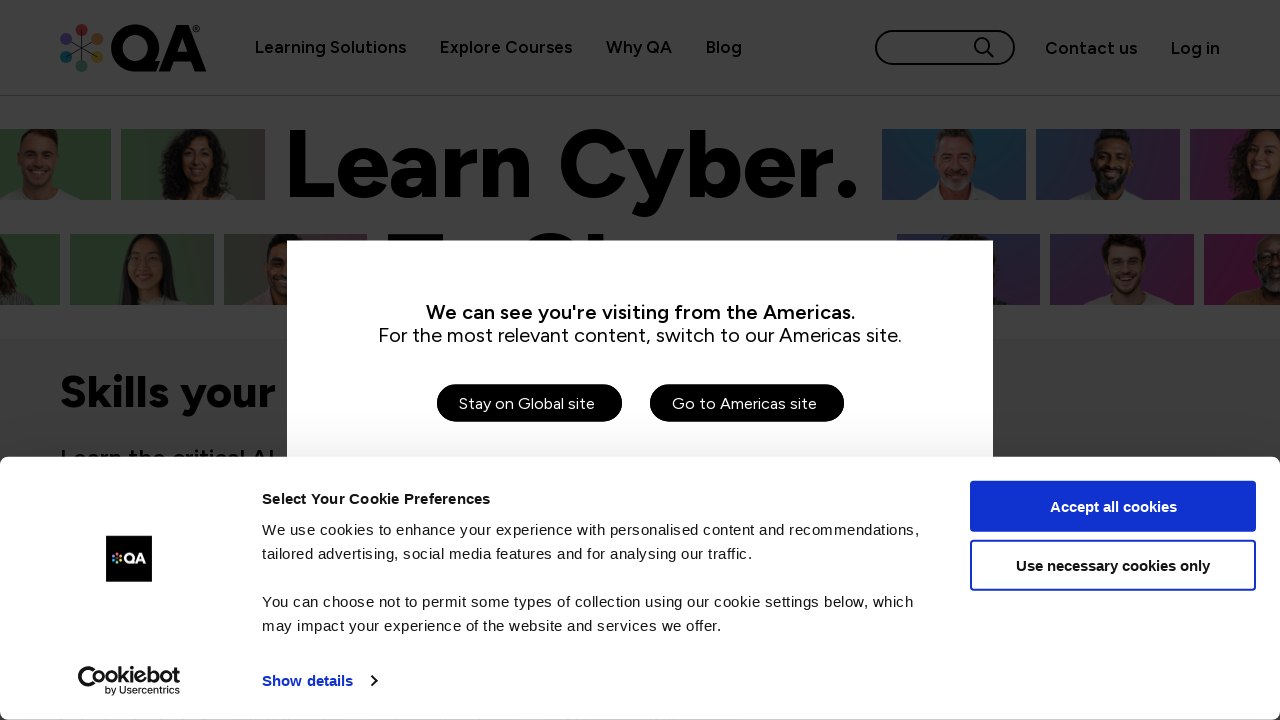

Verified that current URL matches QA.com homepage URL
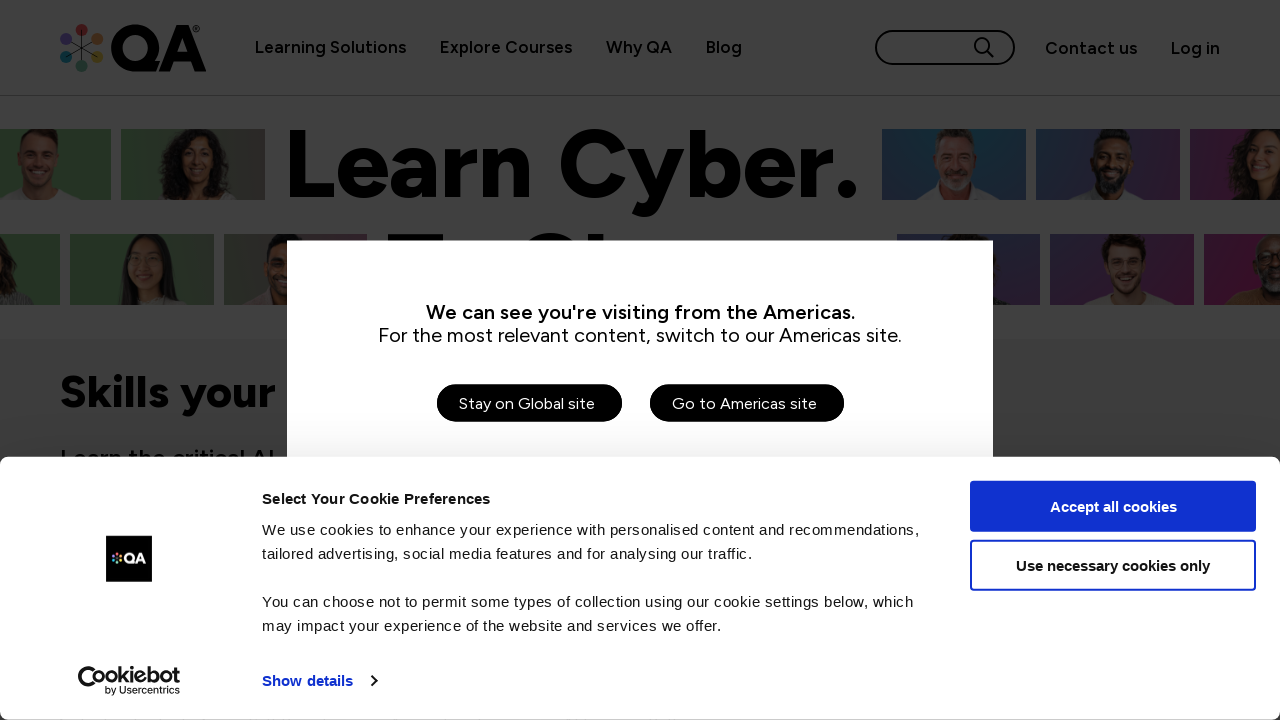

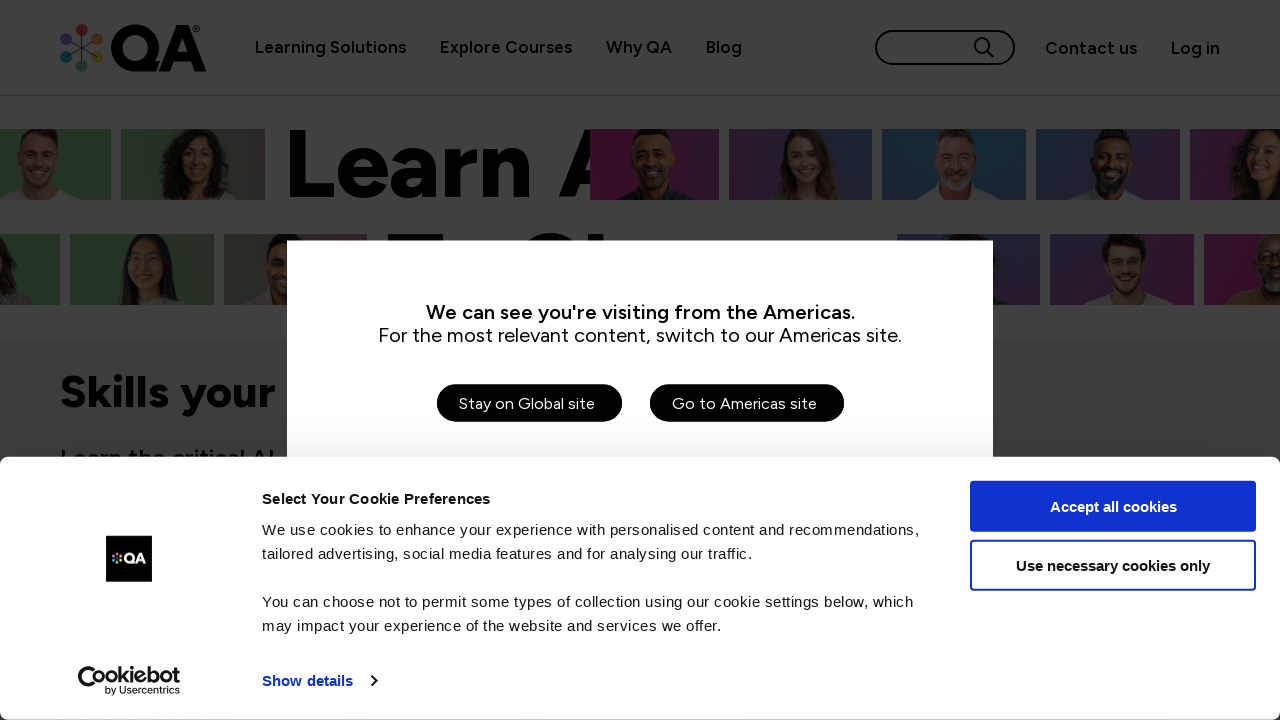